Tests popup window functionality by clicking a link that opens a popup window, demonstrating how to handle parent and child browser windows

Starting URL: http://omayo.blogspot.com/

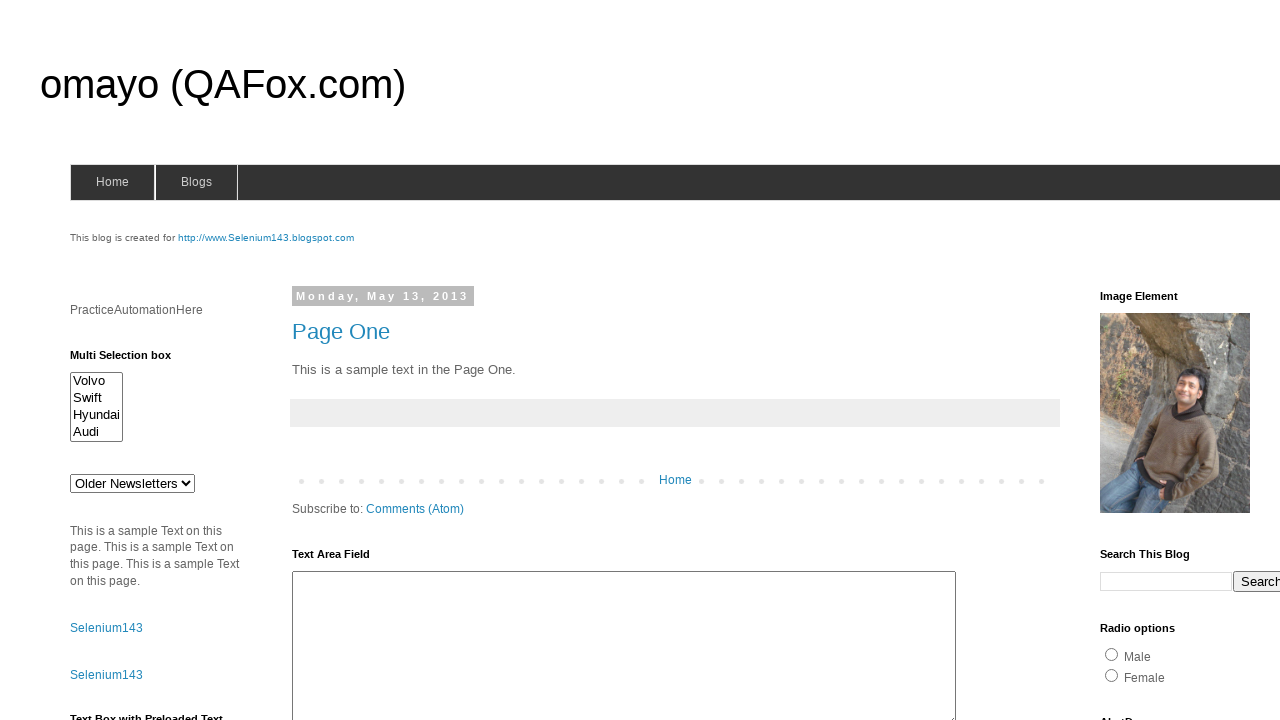

Clicked link to open a popup window at (132, 360) on xpath=//a[text()='Open a popup window']
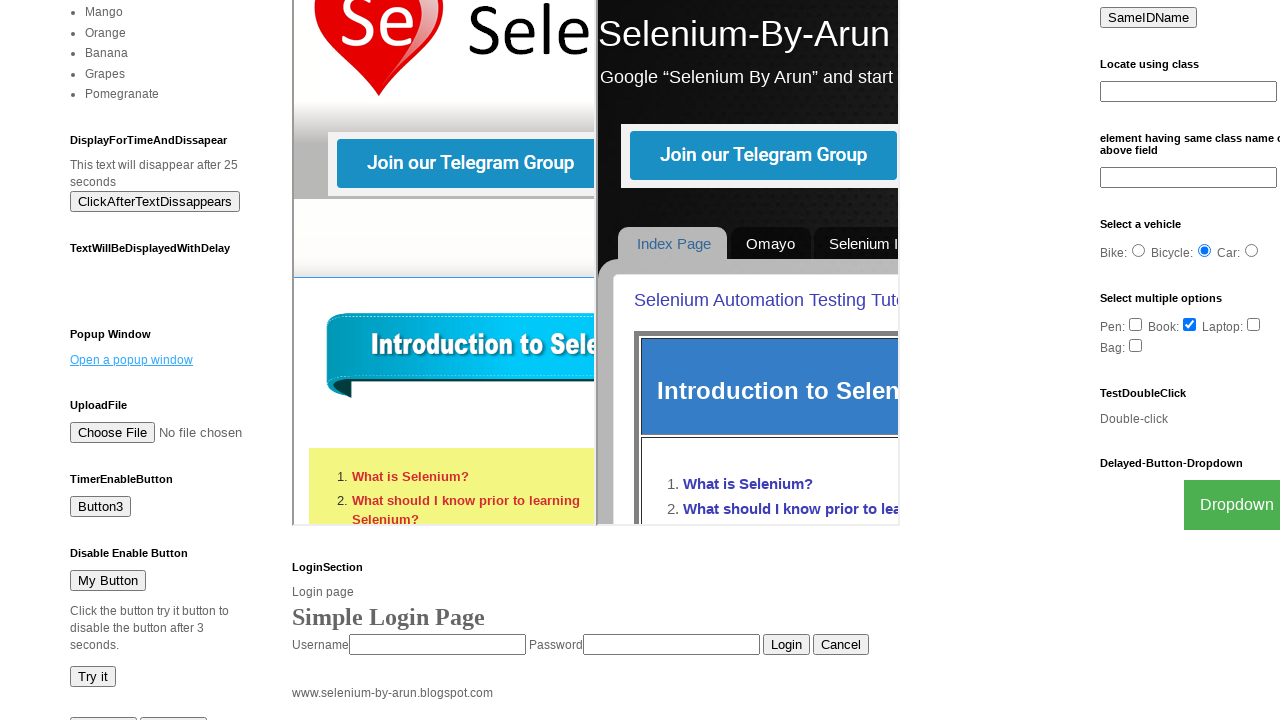

Waited 2000ms for popup window to appear
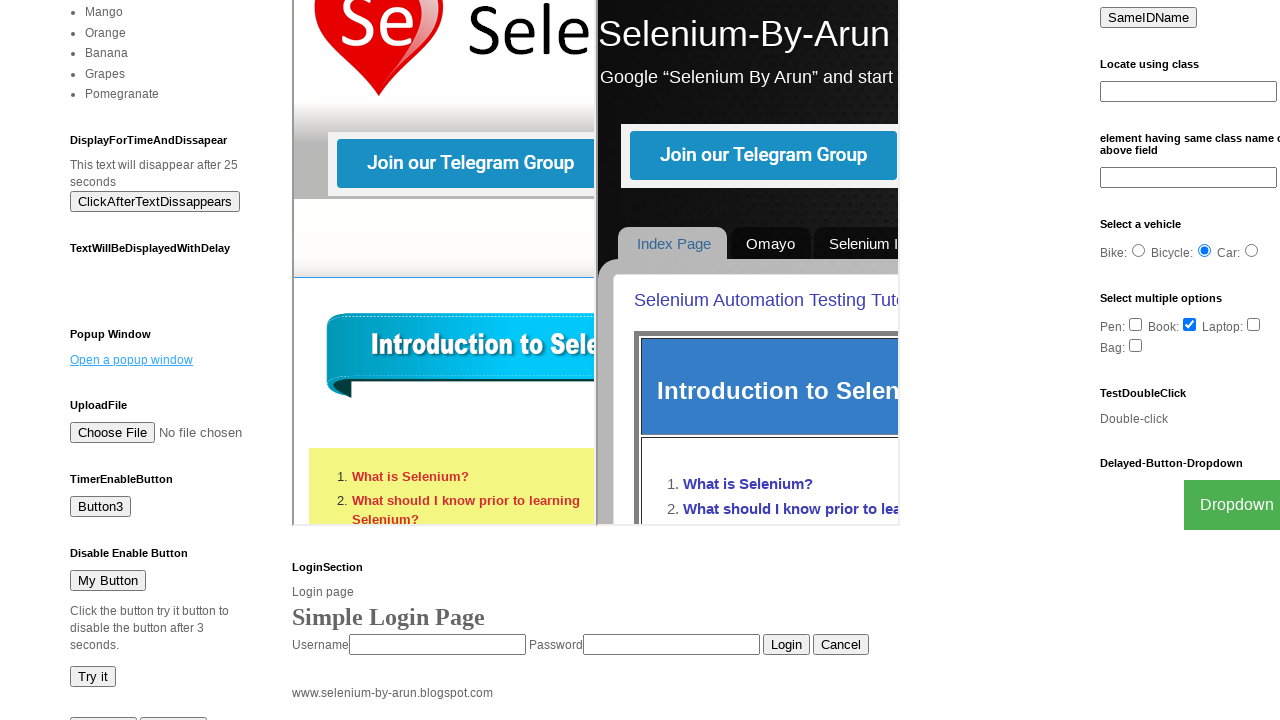

Retrieved all pages/windows from context
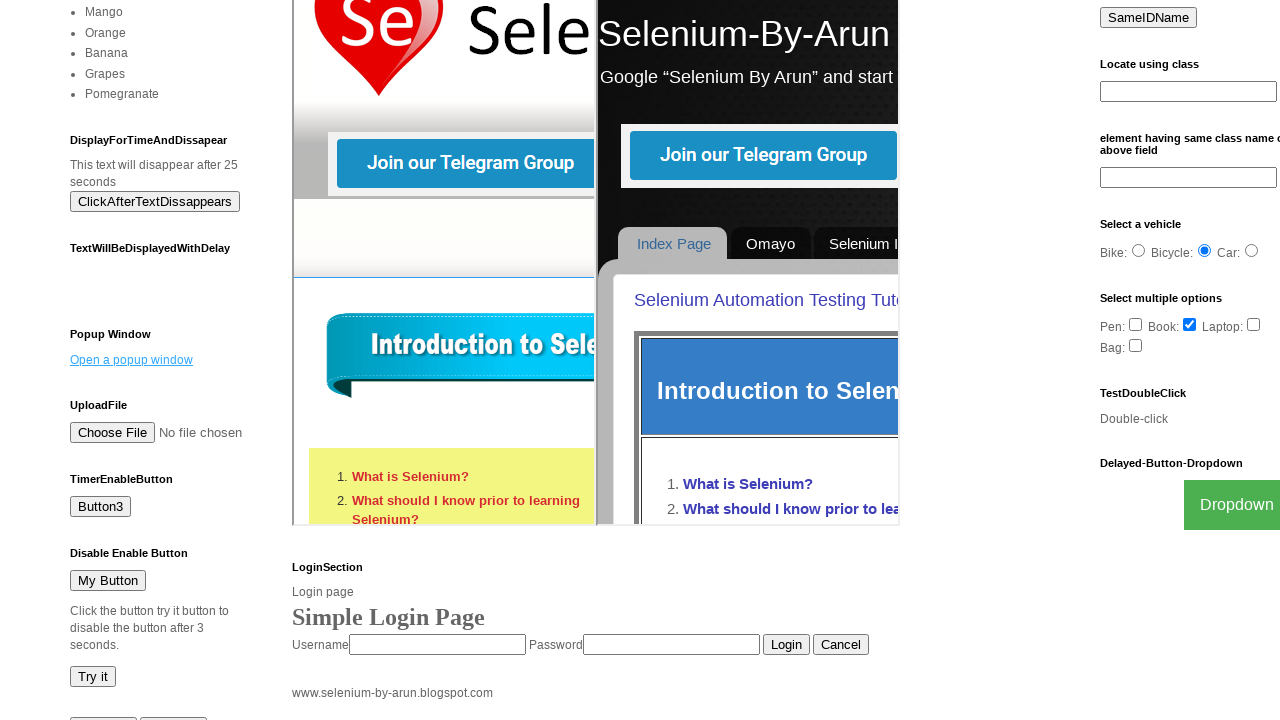

Verified that 2 browser windows are open (parent and popup)
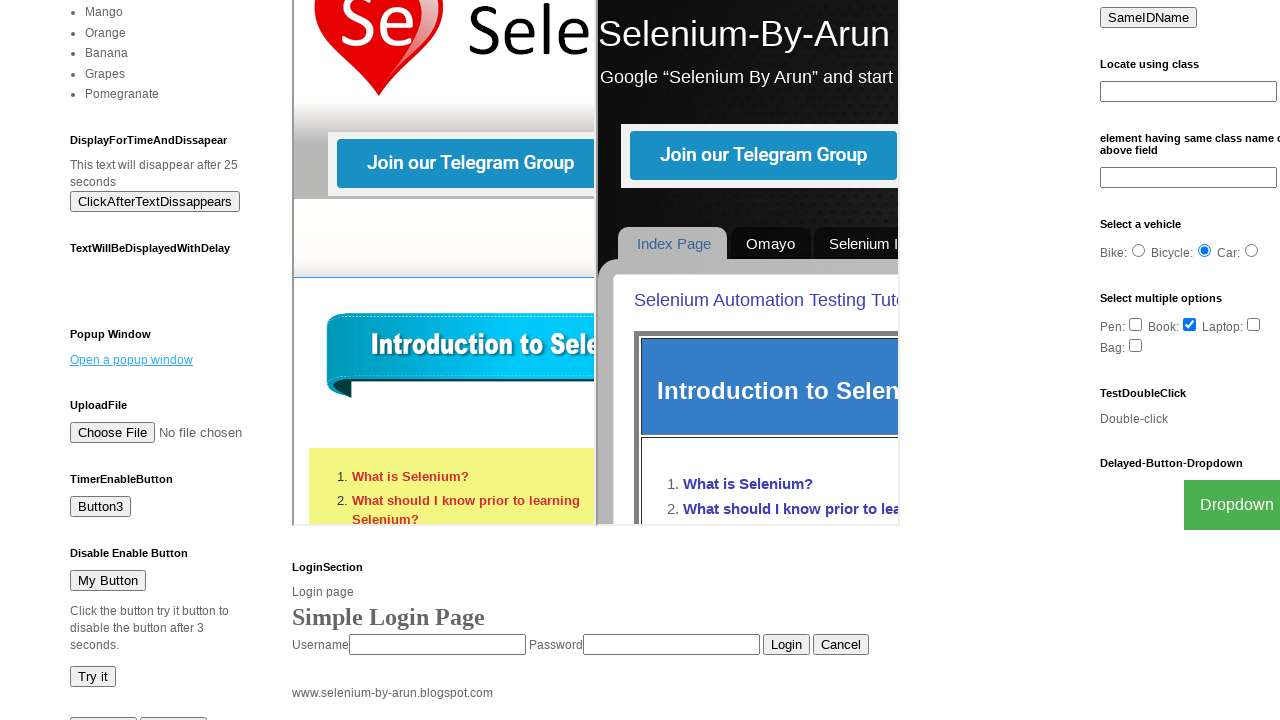

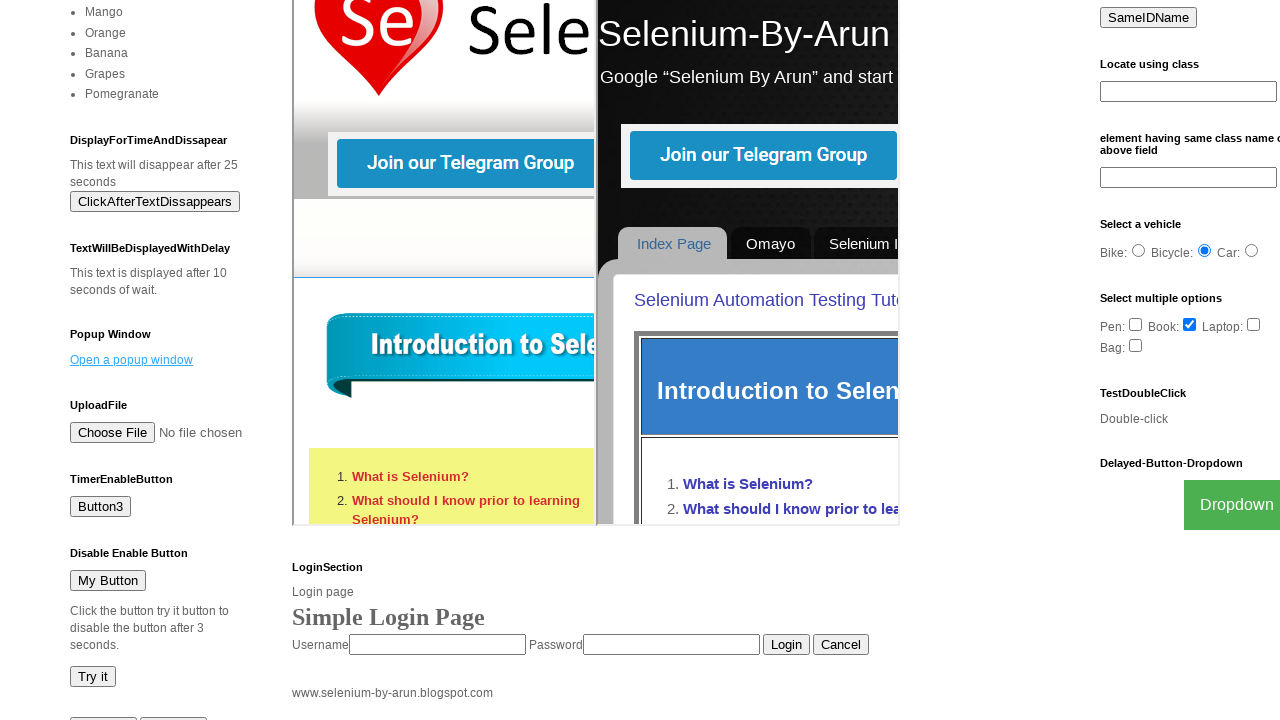